Tests an e-commerce site by adding multiple items to cart, proceeding to checkout, and applying a promo code

Starting URL: https://rahulshettyacademy.com/seleniumPractise/#/

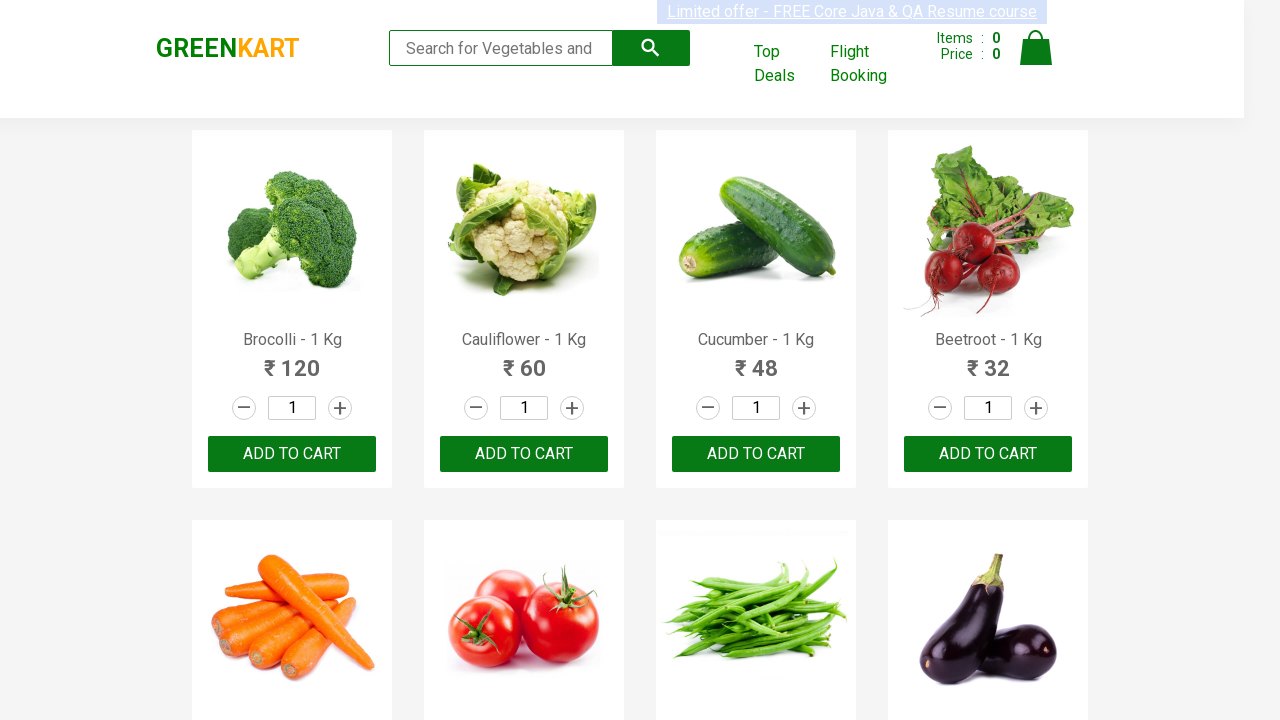

Waited for product list to load
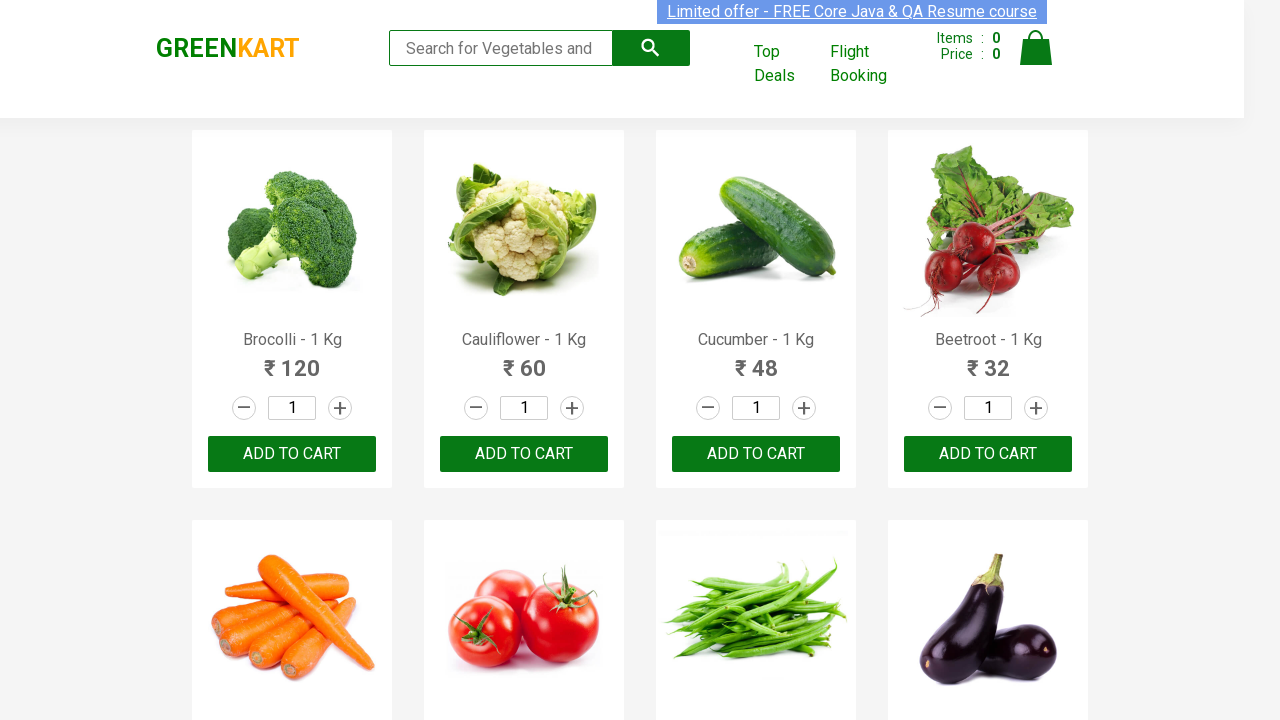

Retrieved all product elements from page
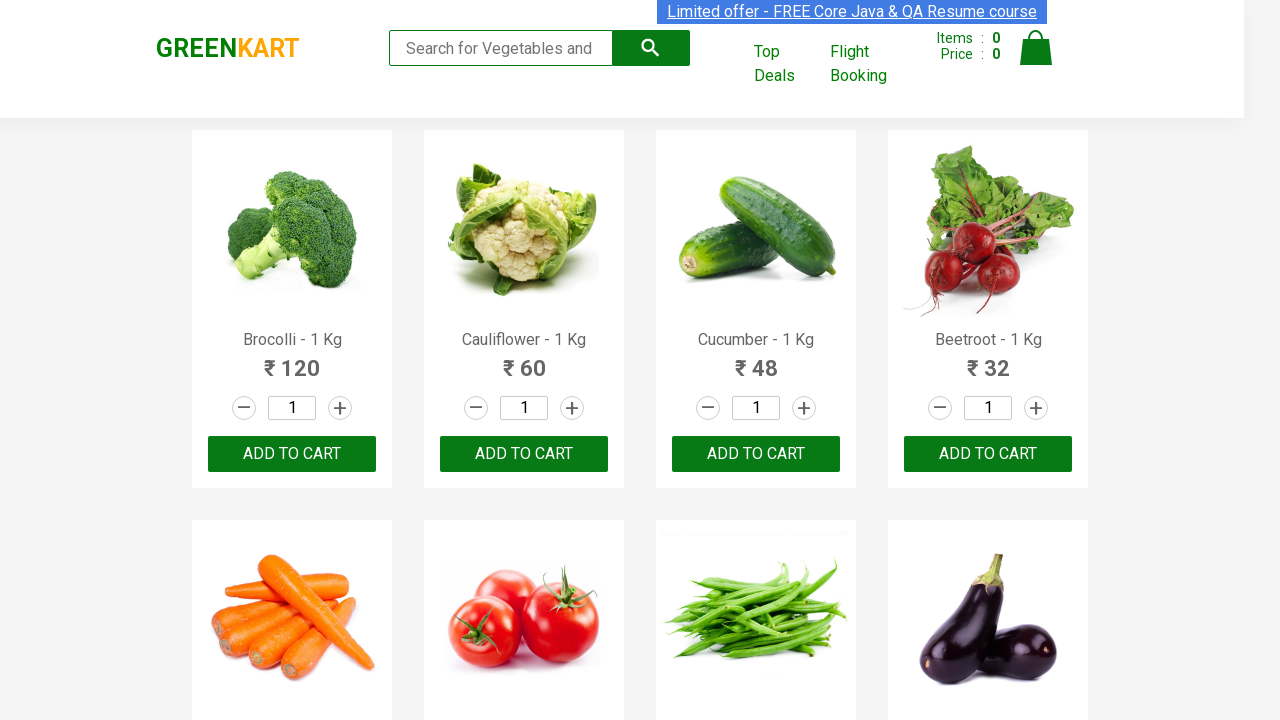

Added 'Brocolli' to cart at (292, 454) on div.product-action button >> nth=0
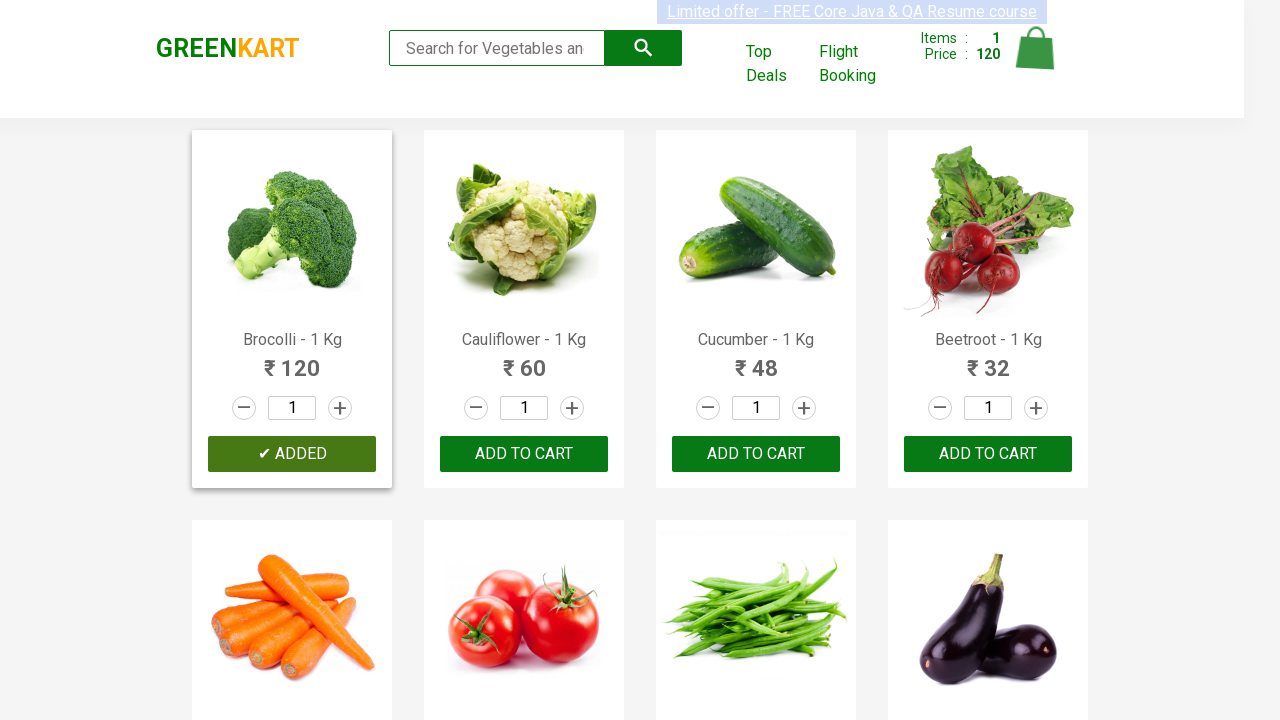

Added 'Cucumber' to cart at (756, 454) on div.product-action button >> nth=2
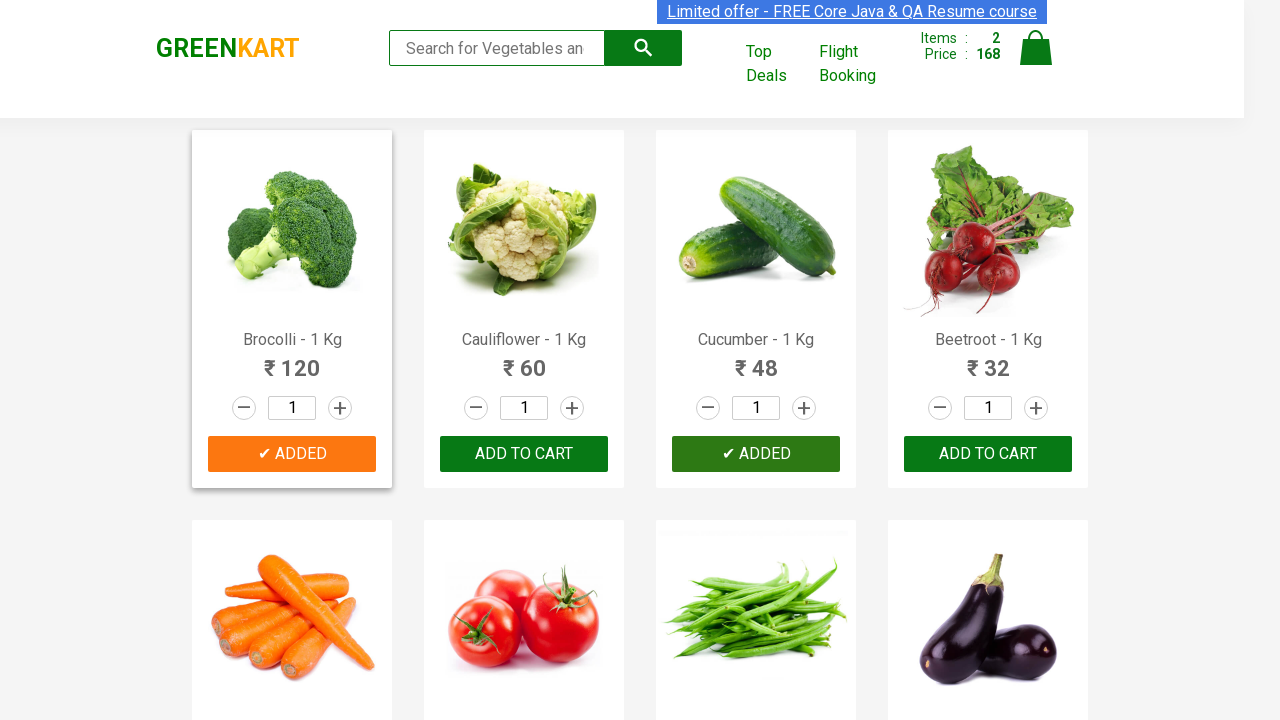

Added 'Tomato' to cart at (524, 360) on div.product-action button >> nth=5
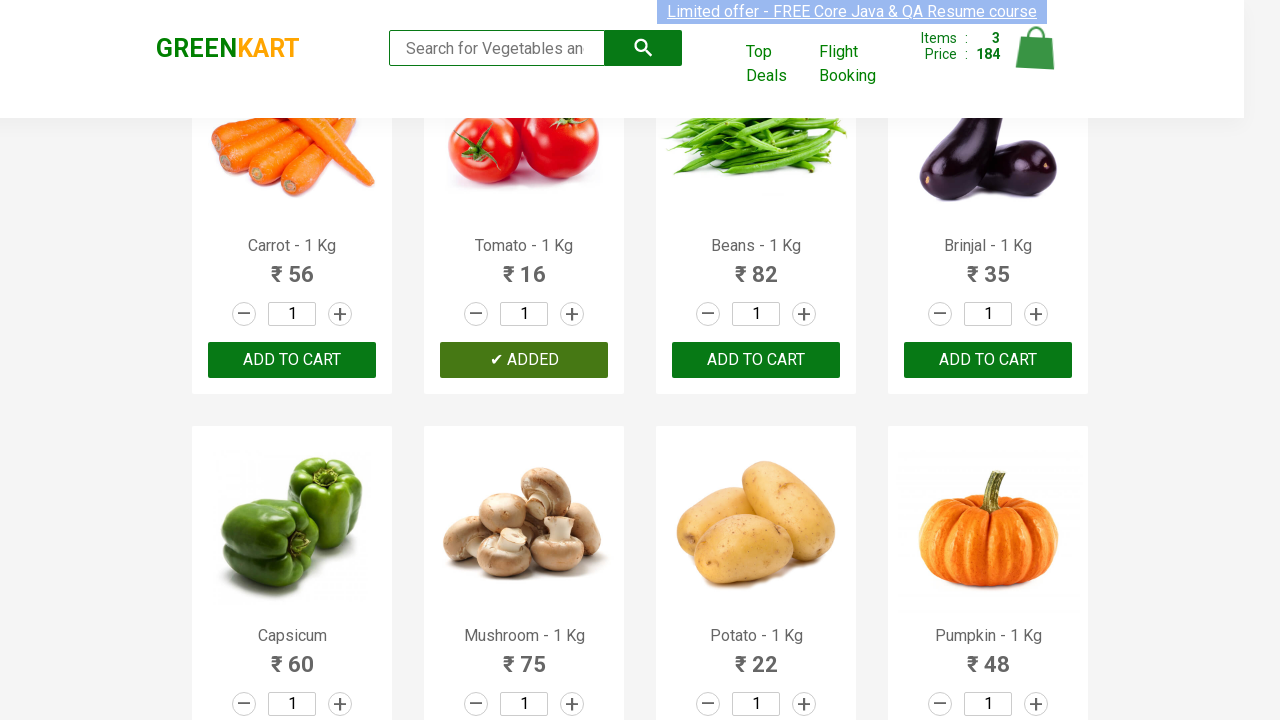

Added 'Brinjal' to cart at (988, 360) on div.product-action button >> nth=7
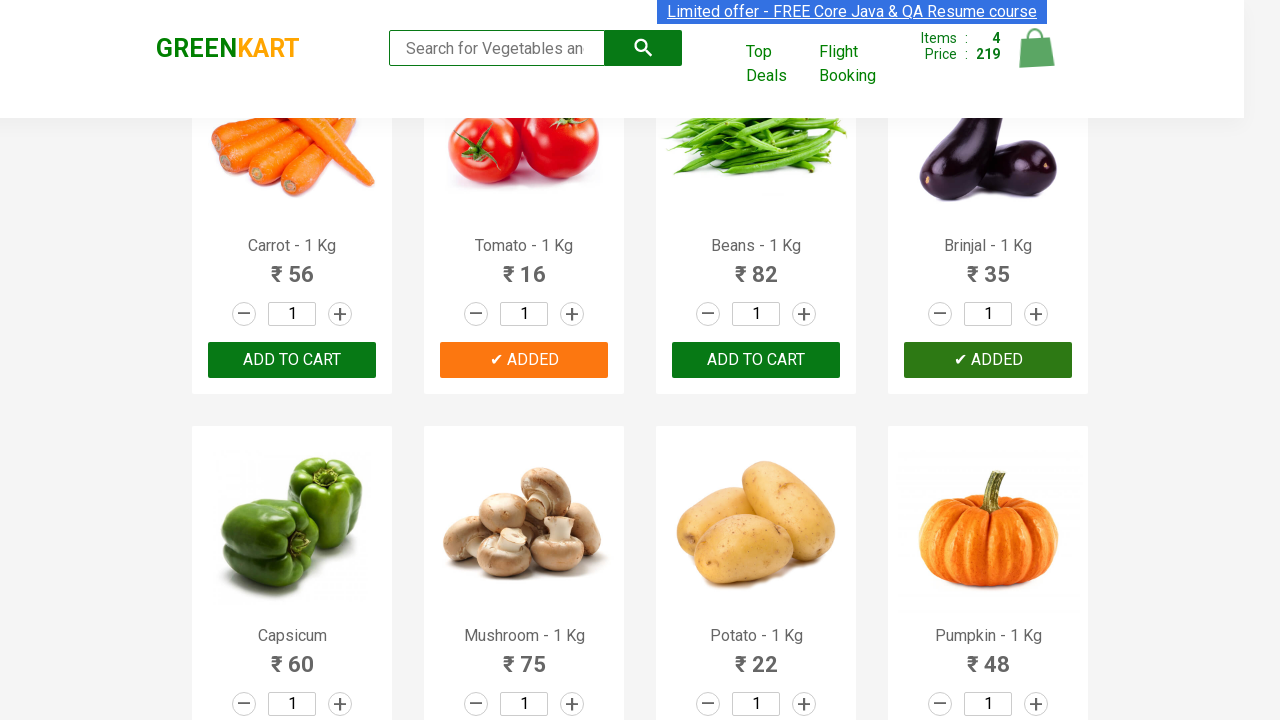

Clicked cart icon to view cart at (1036, 48) on img[alt='Cart']
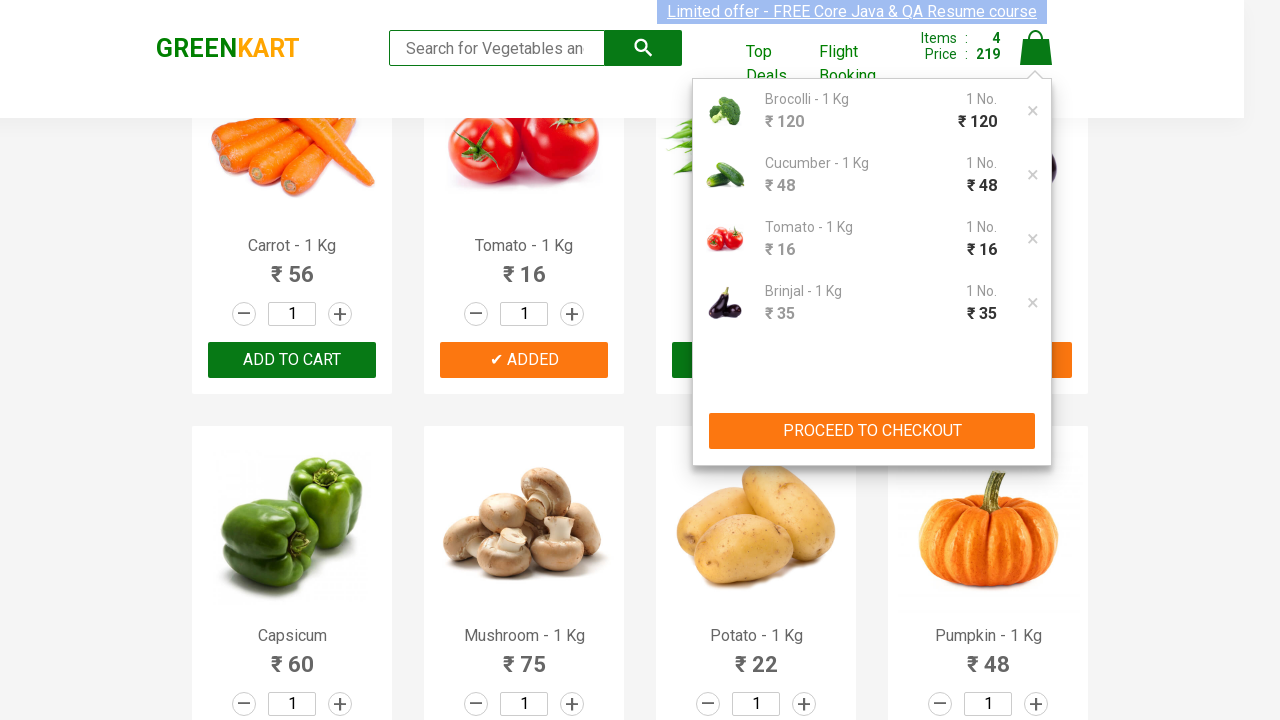

Clicked 'PROCEED TO CHECKOUT' button at (872, 431) on xpath=//button[text()='PROCEED TO CHECKOUT']
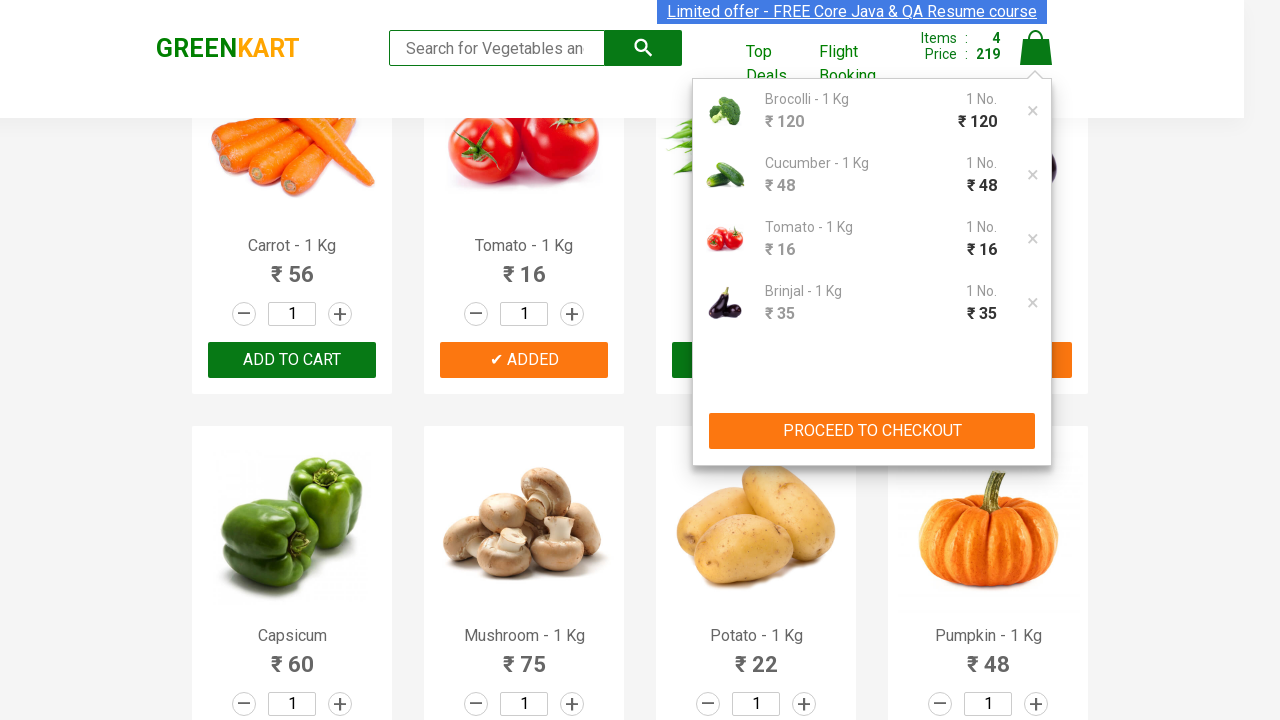

Entered promo code 'rahulshettyacademy' on input[placeholder='Enter promo code']
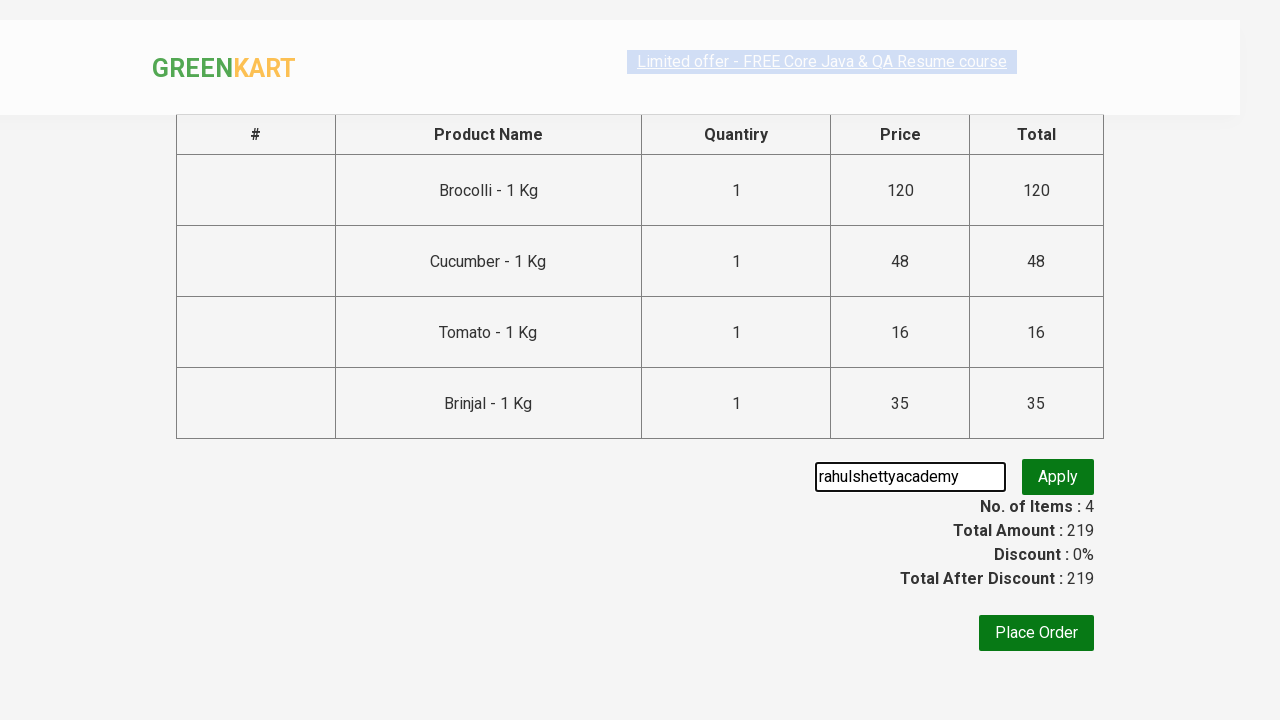

Clicked apply promo code button at (1058, 477) on button.promoBtn
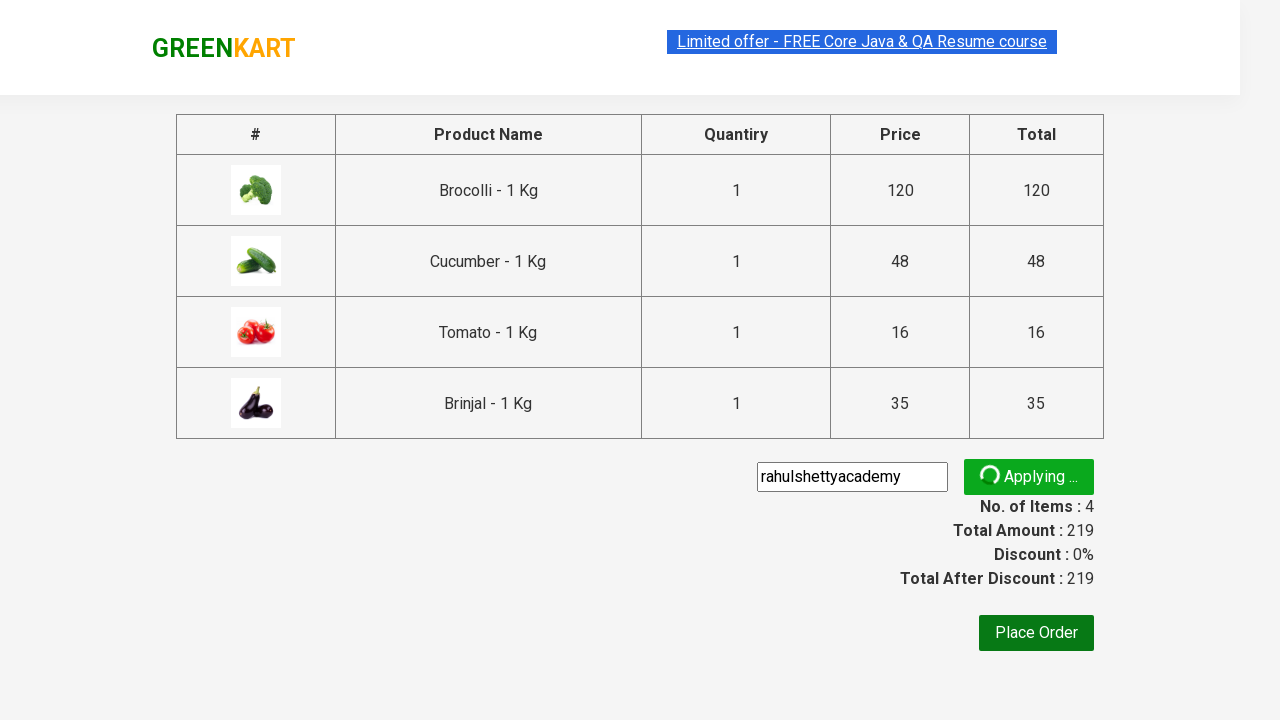

Promo code application message appeared
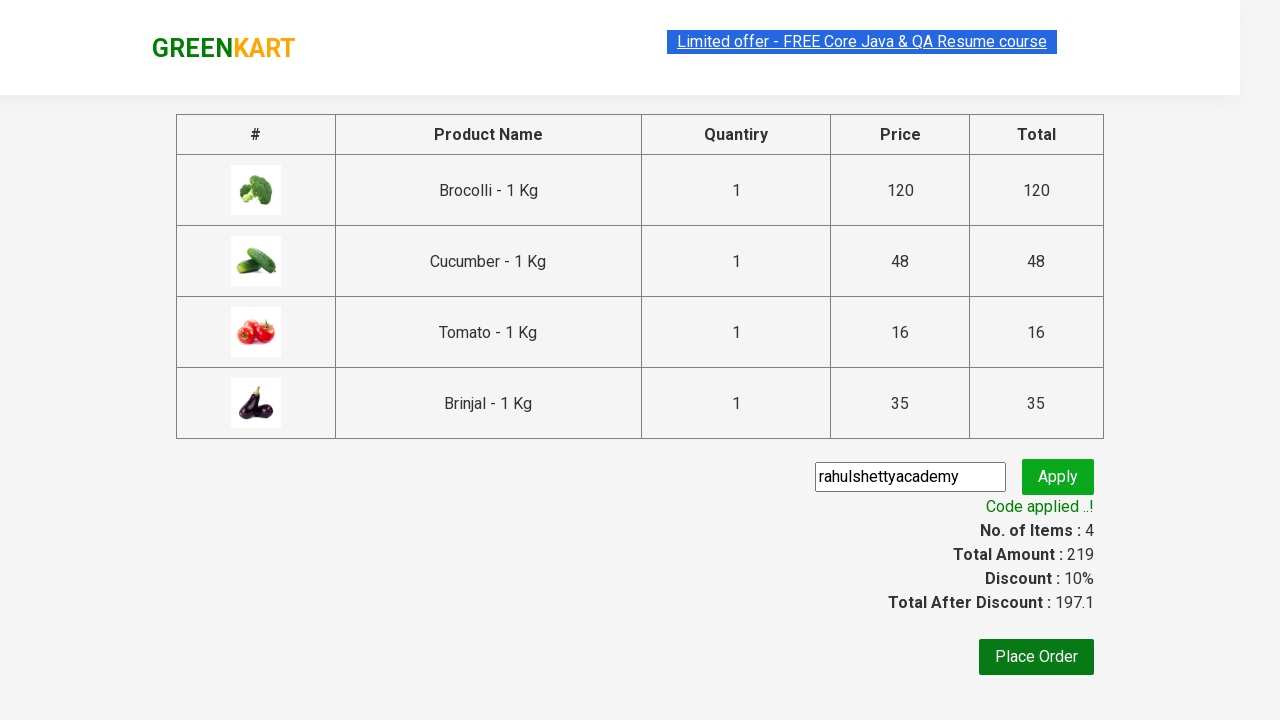

Retrieved promo code confirmation message: 'Code applied ..!'
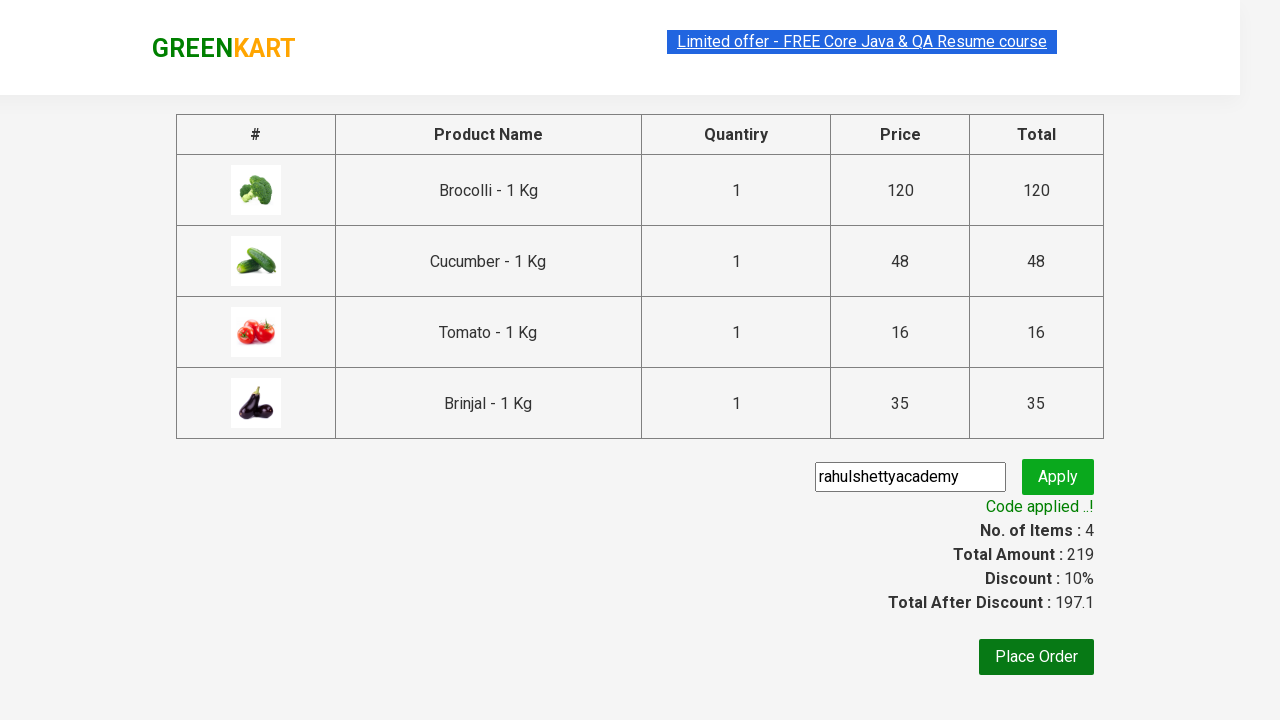

Verified promo code was successfully applied
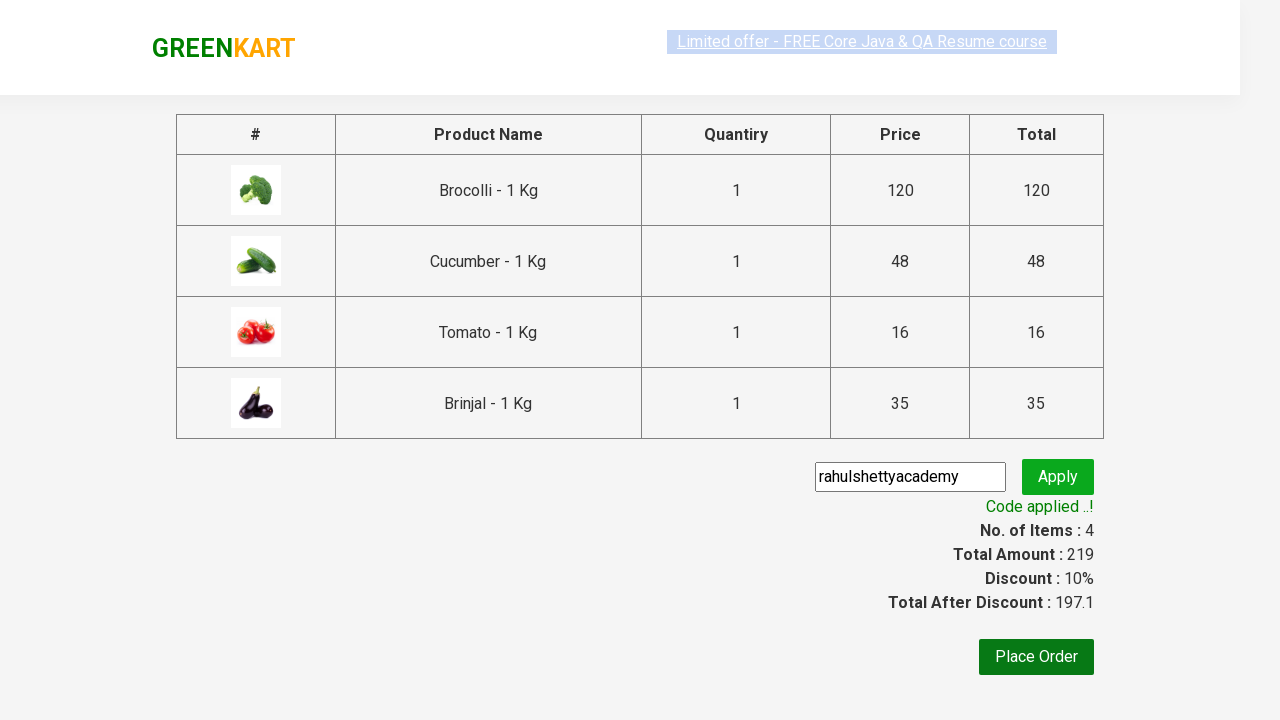

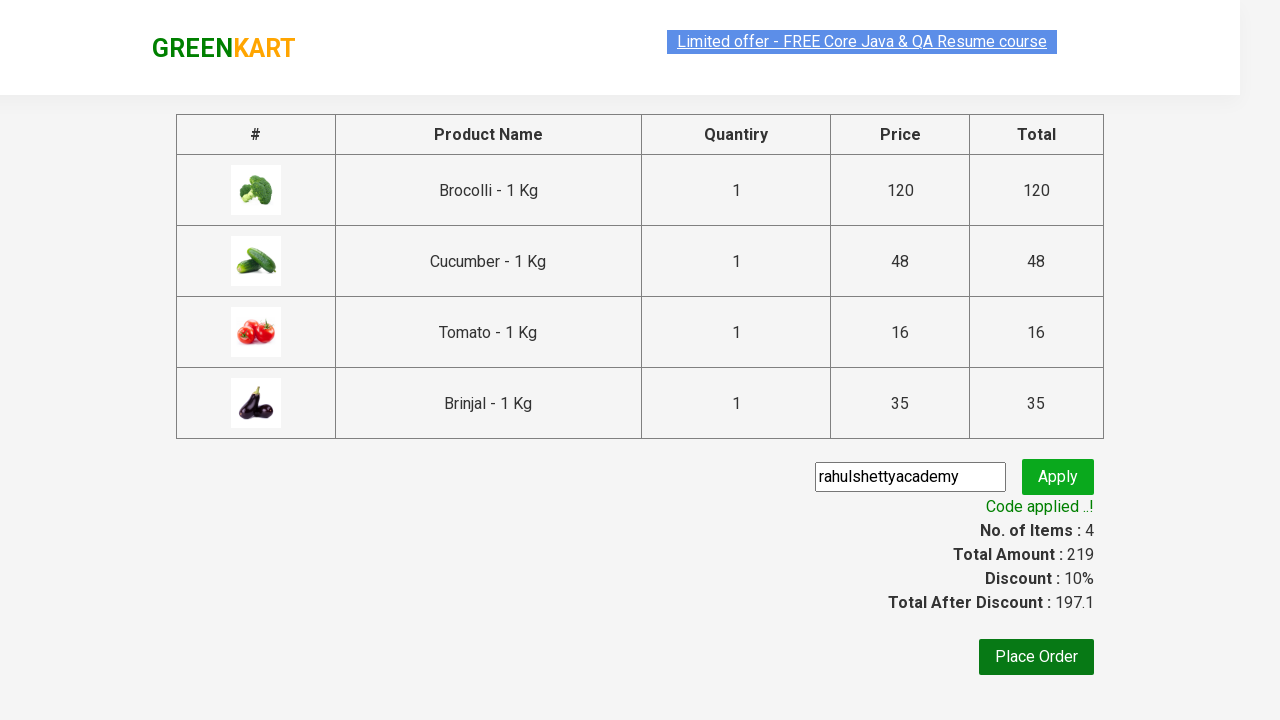